Tests e-commerce functionality by searching for a product, incrementing quantity, adding to cart, and verifying the cart quantity

Starting URL: https://rahulshettyacademy.com/seleniumPractise/#/

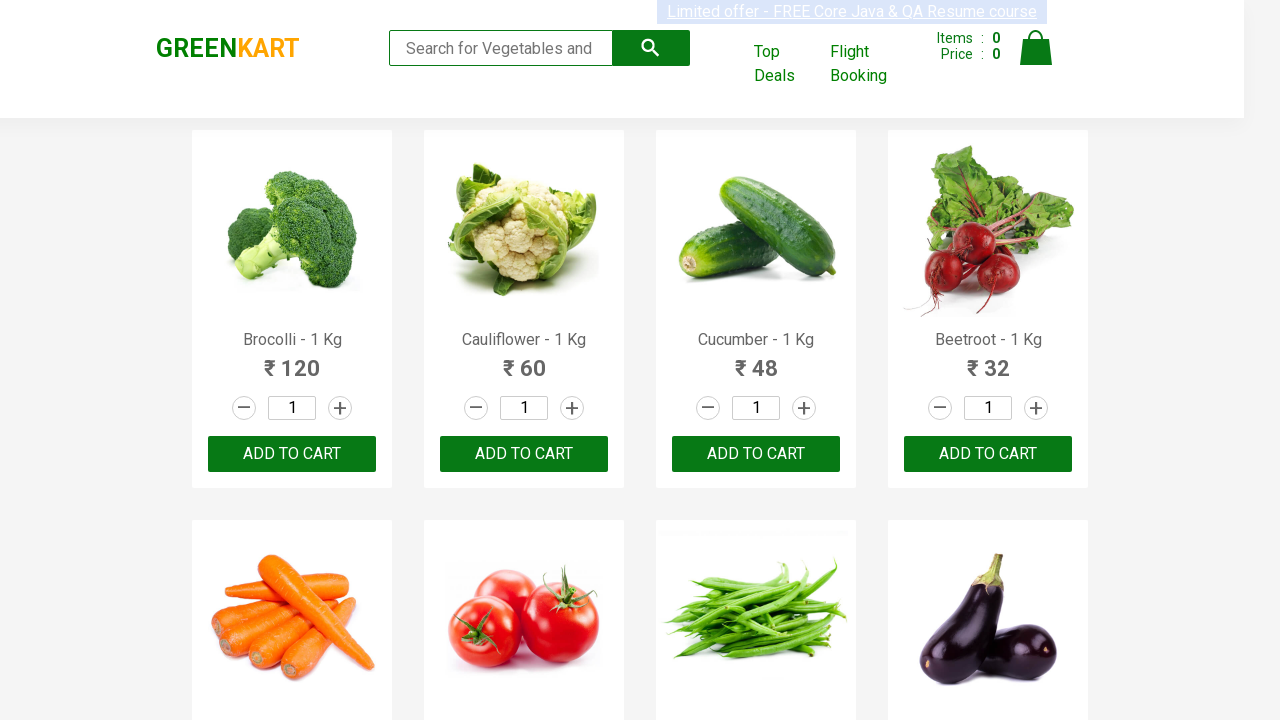

Filled search field with 'Capsicum' on .search-keyword
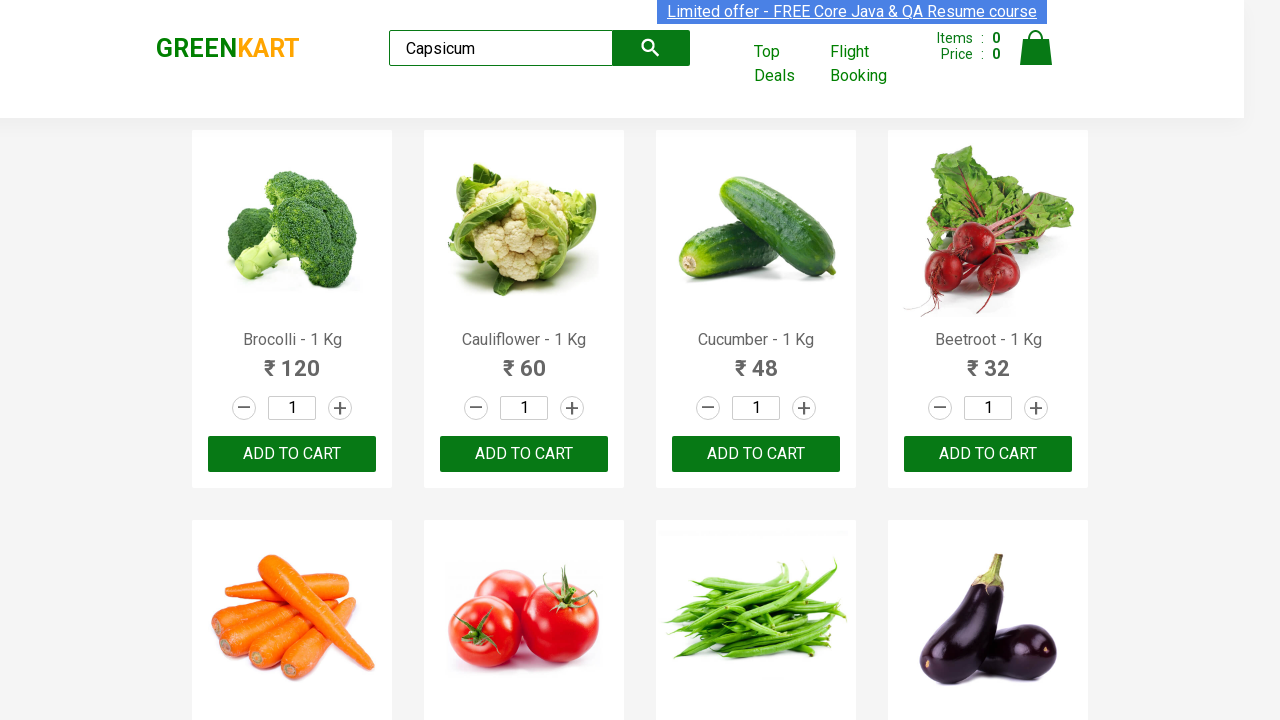

Waited for search results to update
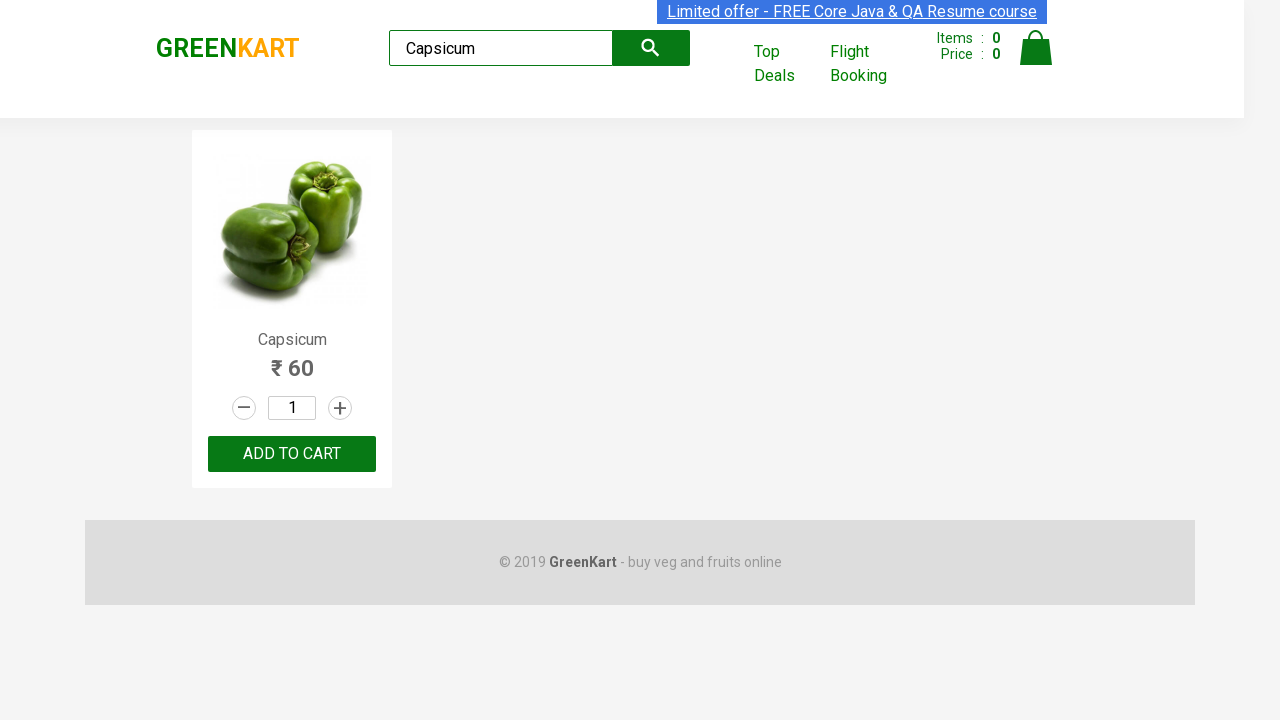

Clicked increment button (click 1 of 3) at (340, 408) on .increment
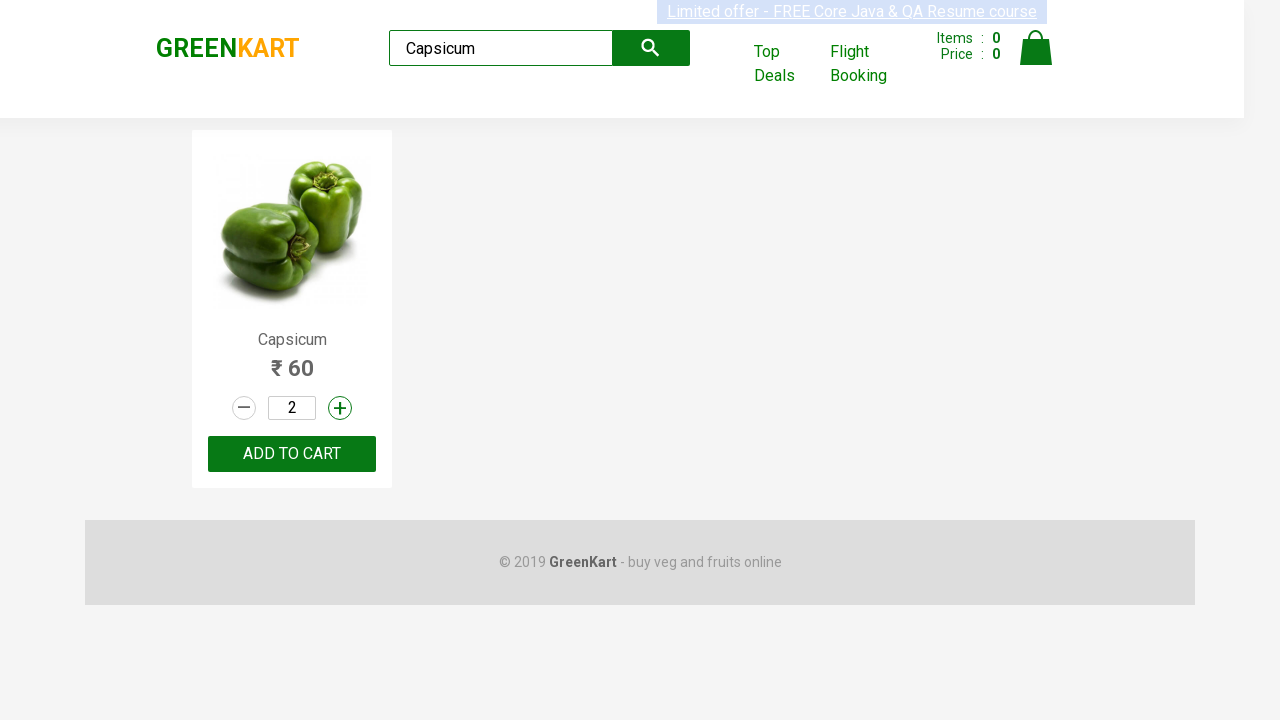

Clicked increment button (click 2 of 3) at (340, 408) on .increment
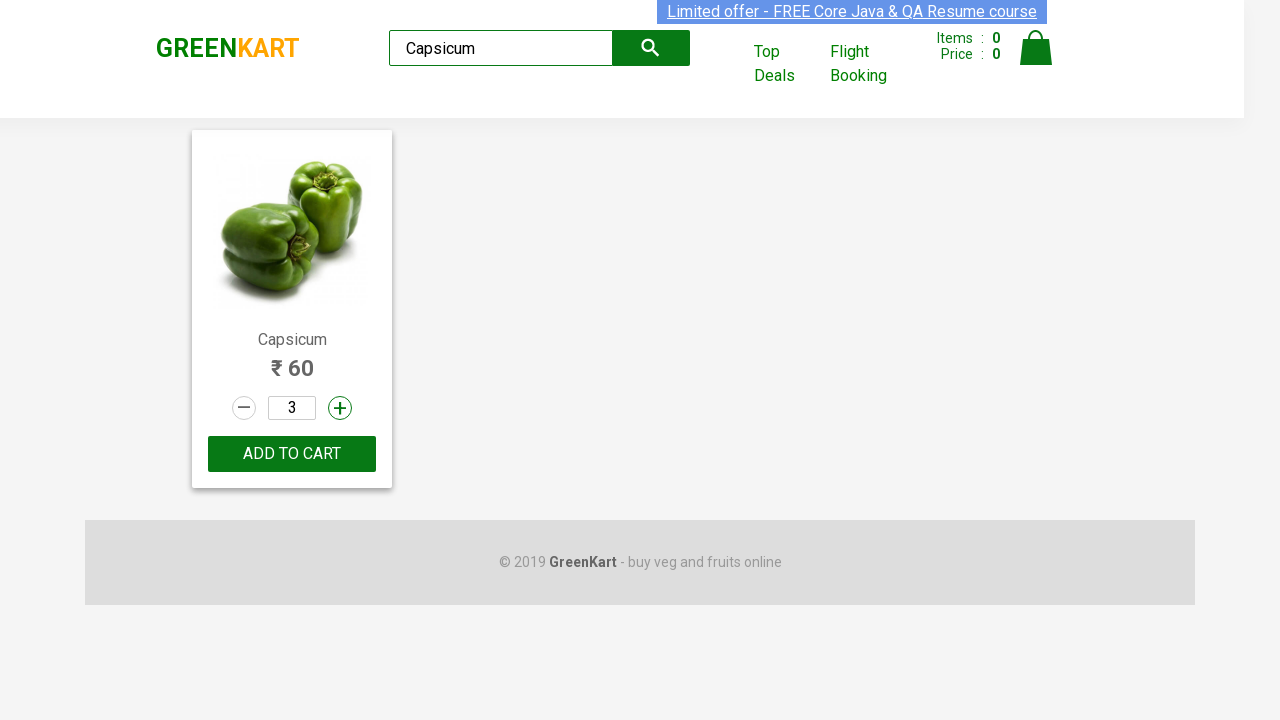

Clicked increment button (click 3 of 3) at (340, 408) on .increment
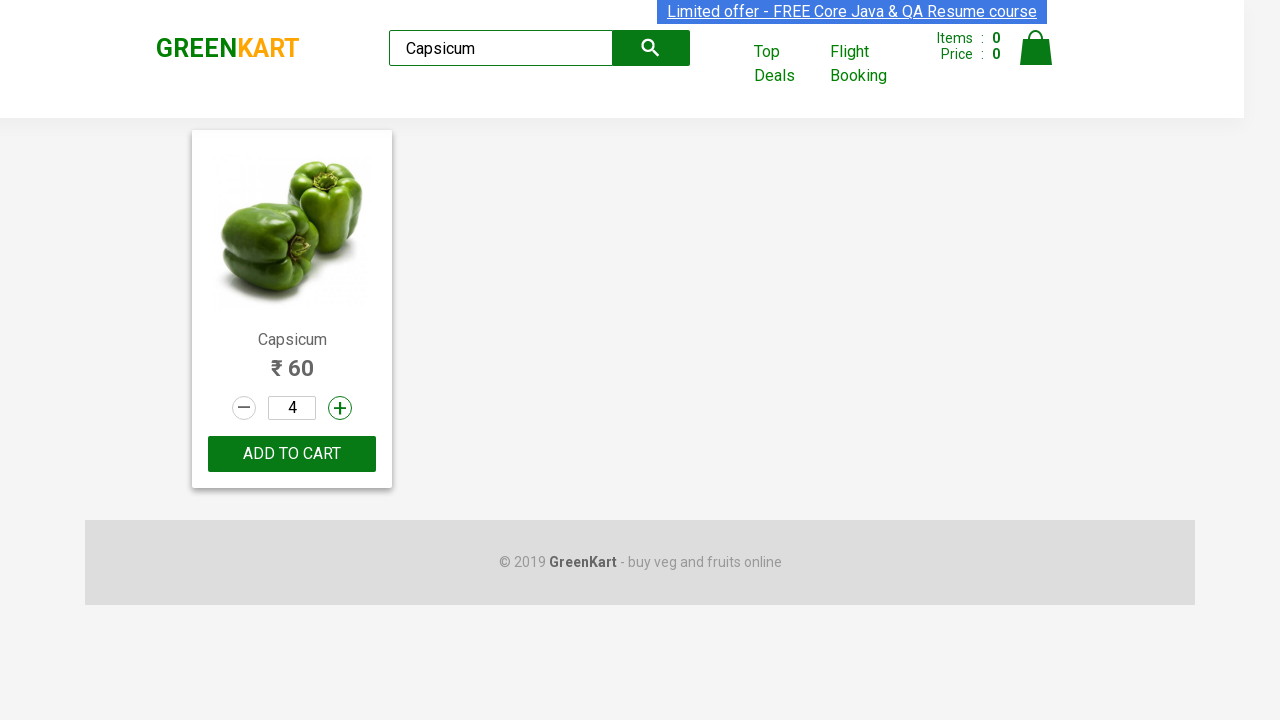

Clicked add to cart button at (292, 454) on .product-action > button
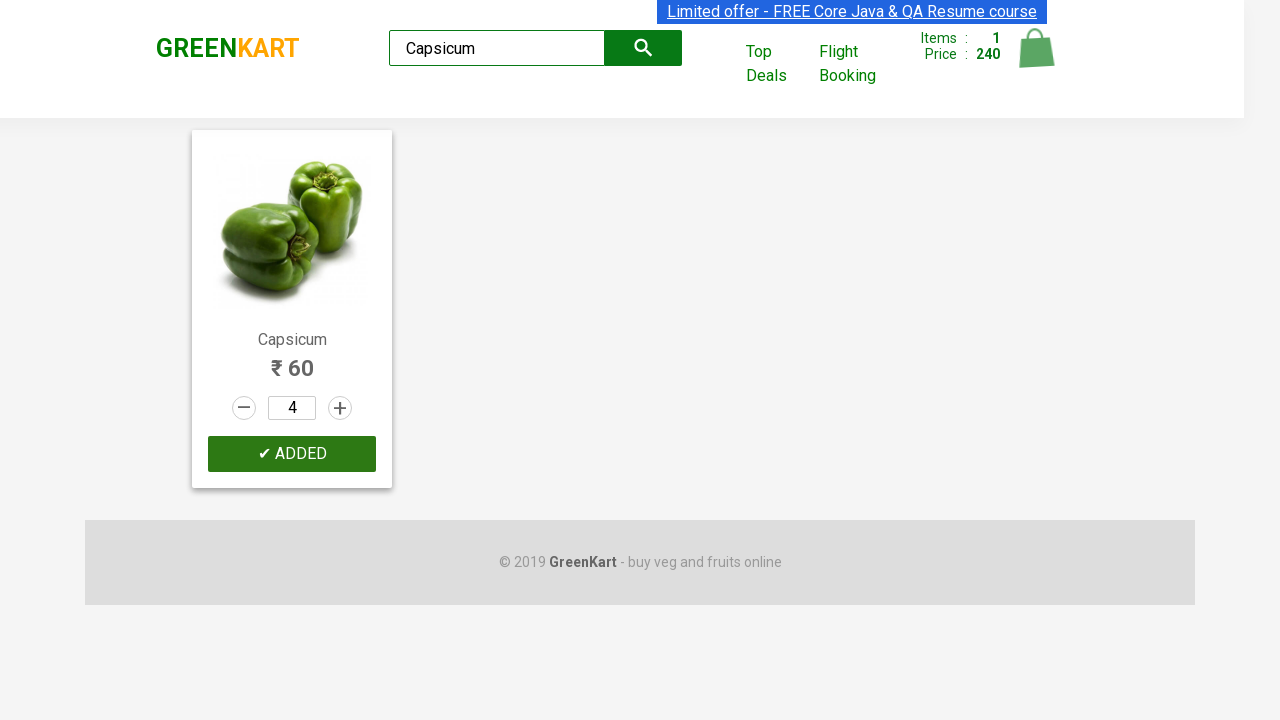

Clicked cart icon to open cart at (1036, 48) on .cart-icon > img
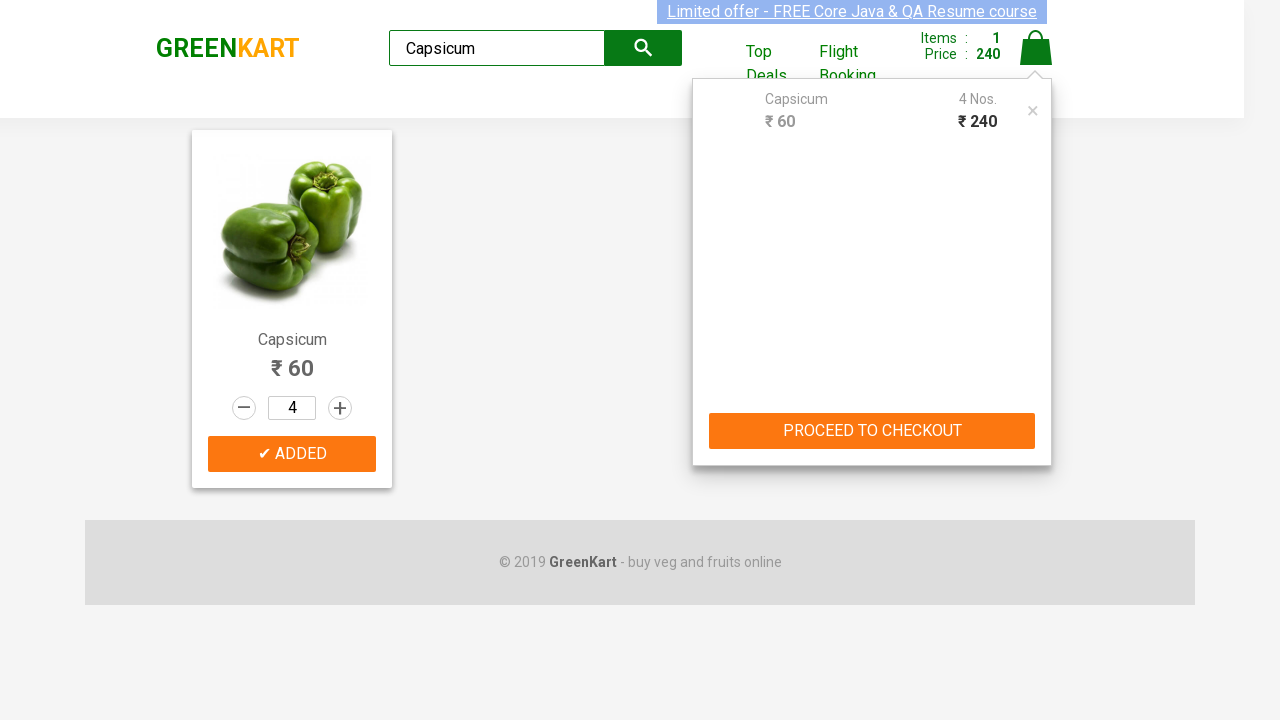

Verified quantity is displayed as 4 in cart
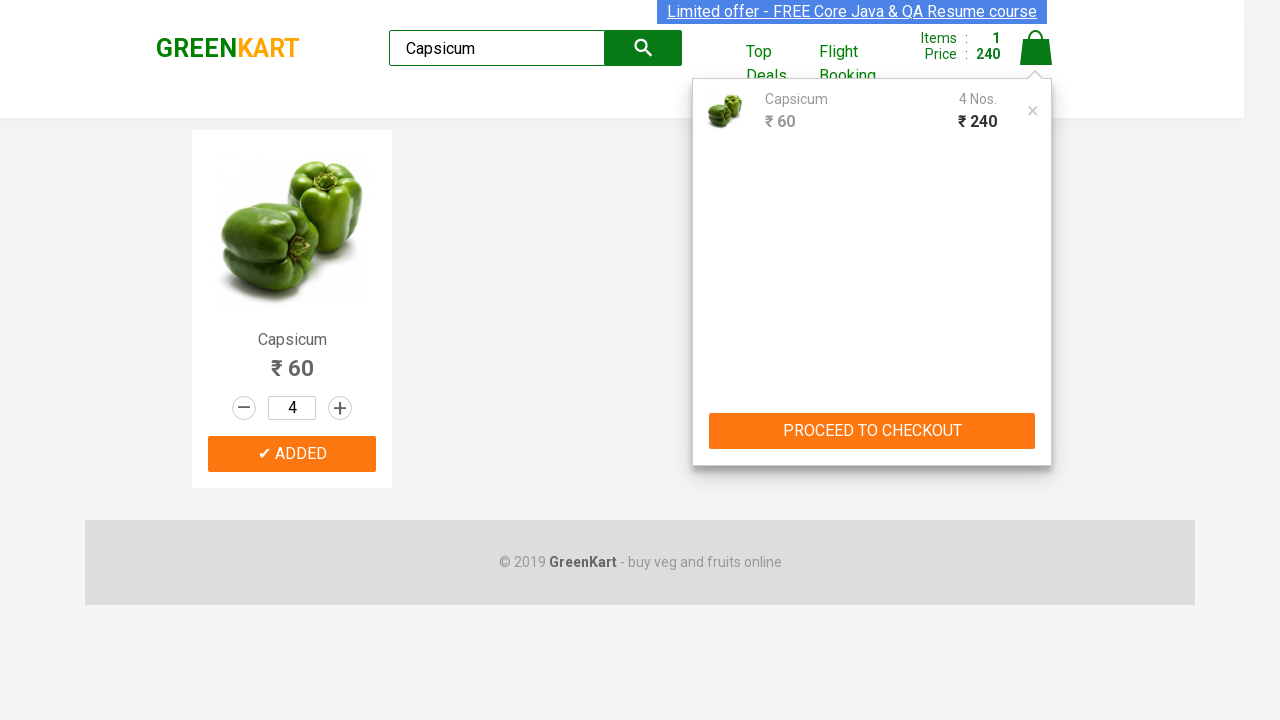

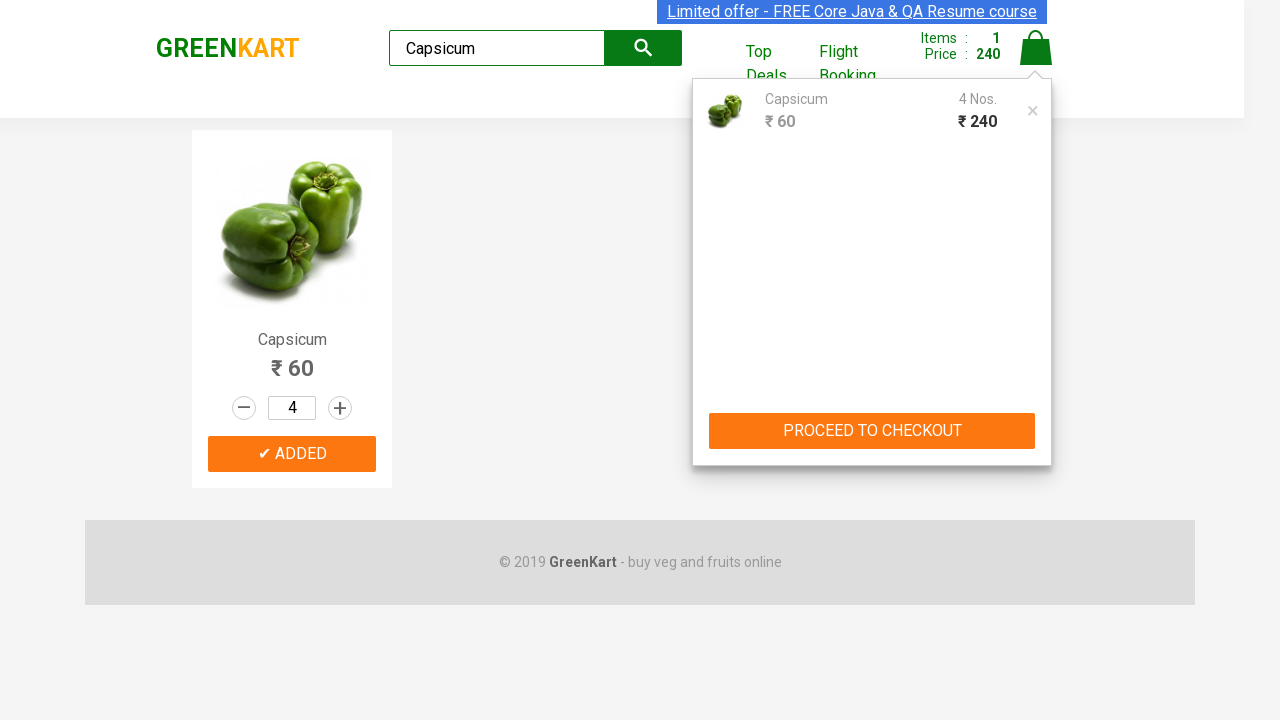